Tests radio button selection functionality by clicking male and female radio button options and verifying their selection states

Starting URL: https://testautomationpractice.blogspot.com/

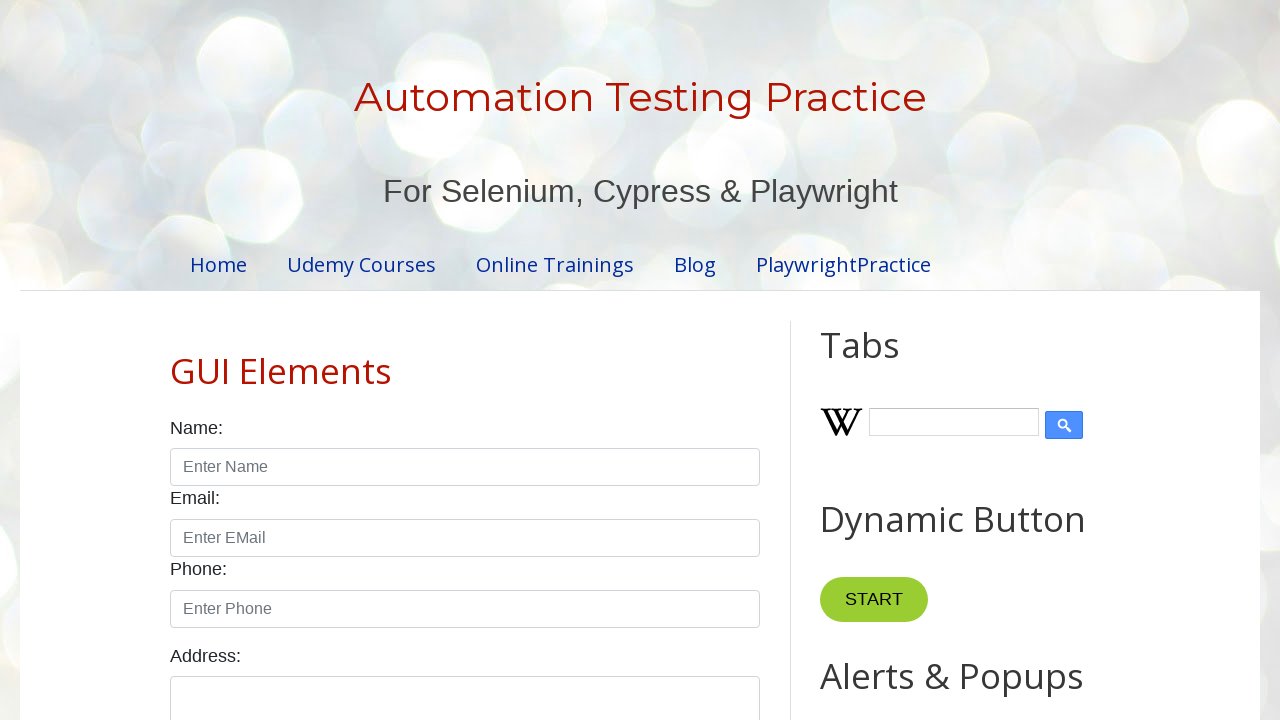

Clicked male radio button at (176, 360) on xpath=//input[@value='male']
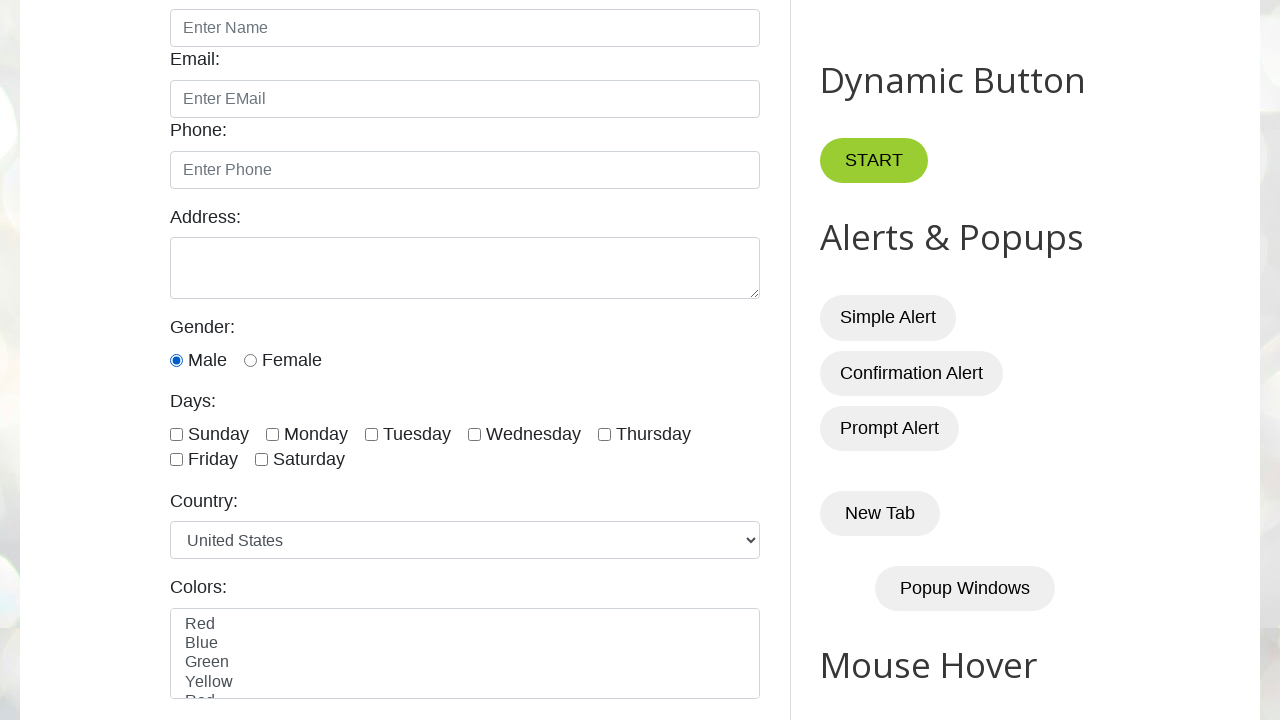

Clicked female radio button at (250, 360) on xpath=//input[@value='female']
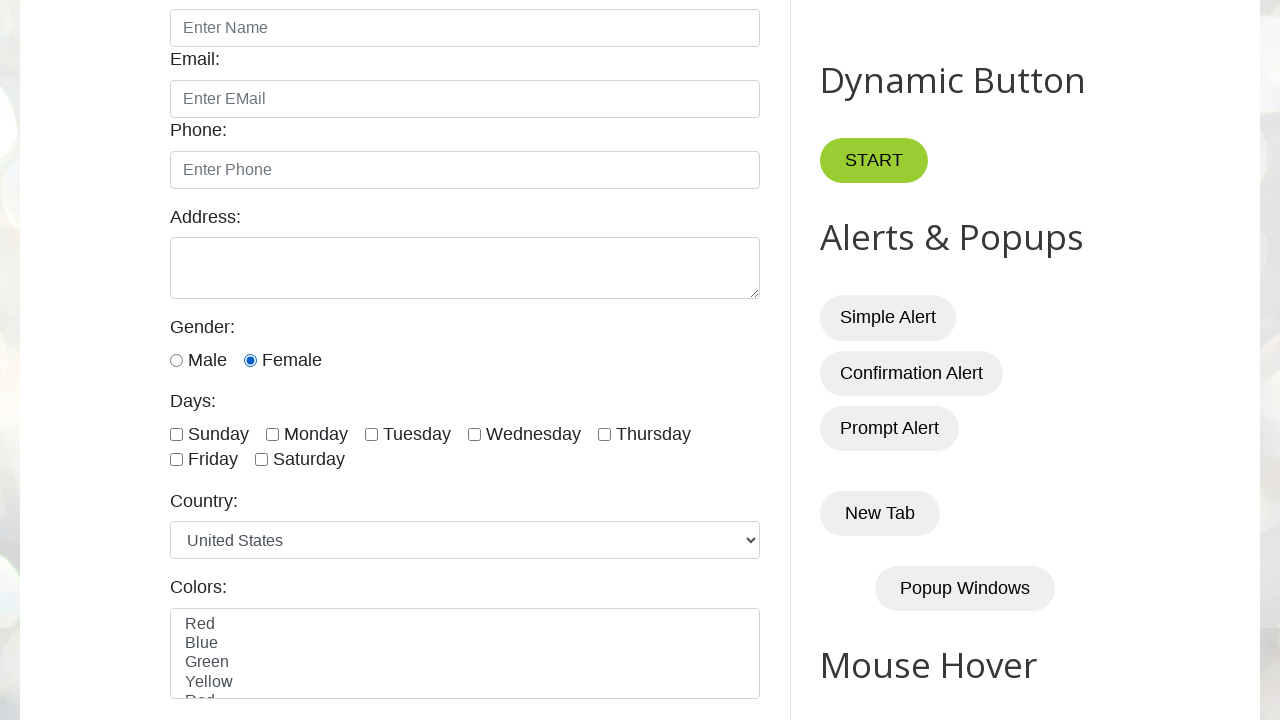

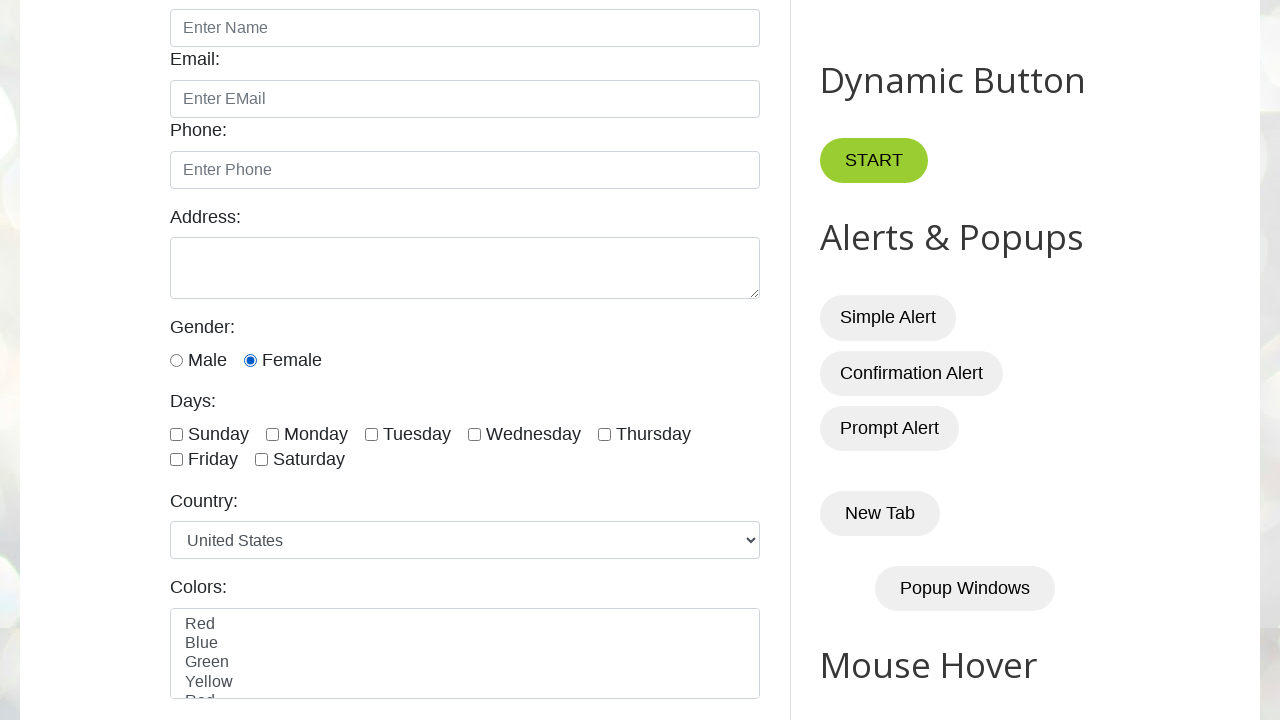